Tests marking all todo items as completed using the toggle-all checkbox

Starting URL: https://demo.playwright.dev/todomvc

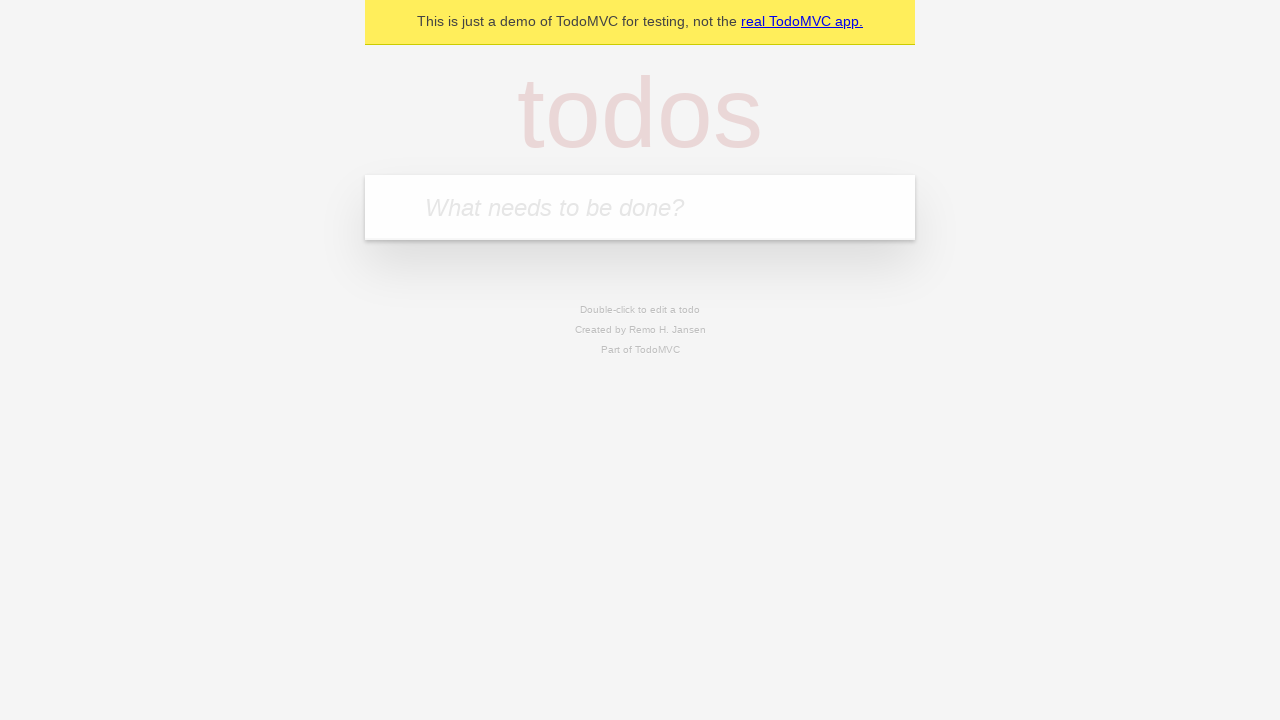

Navigated to TodoMVC demo application
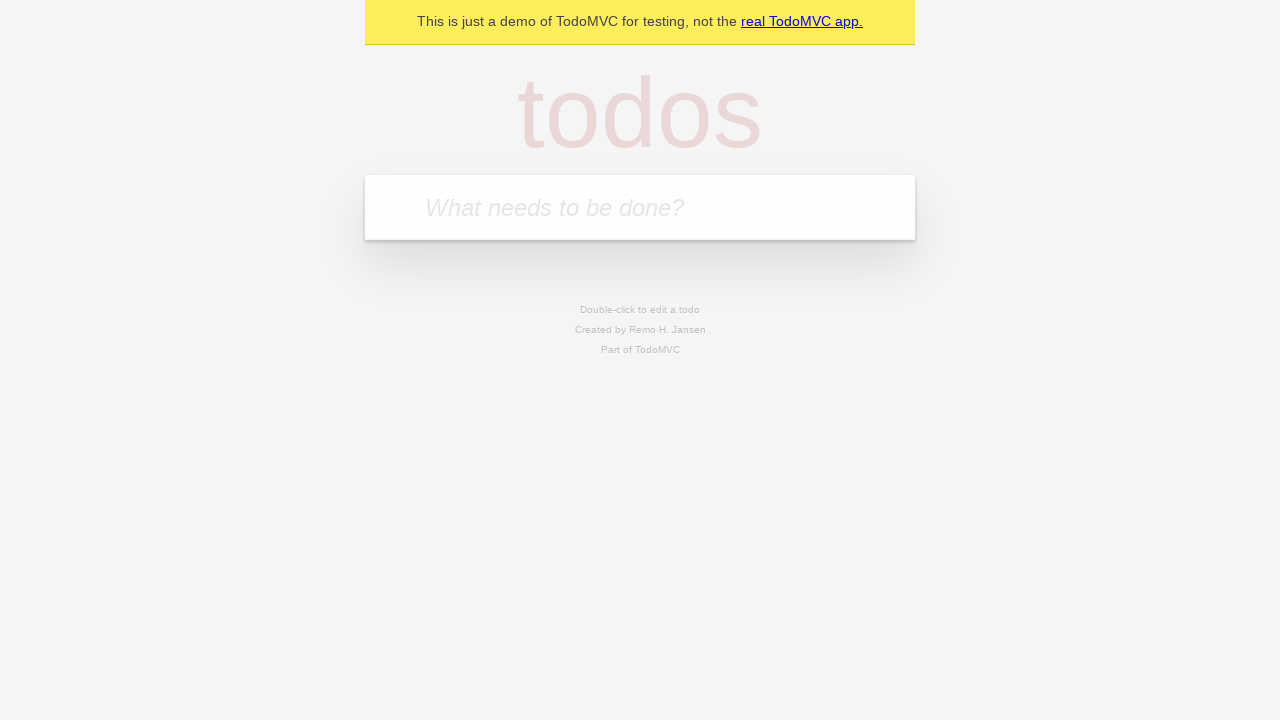

Filled new-todo field with 'buy some cheese' on .new-todo
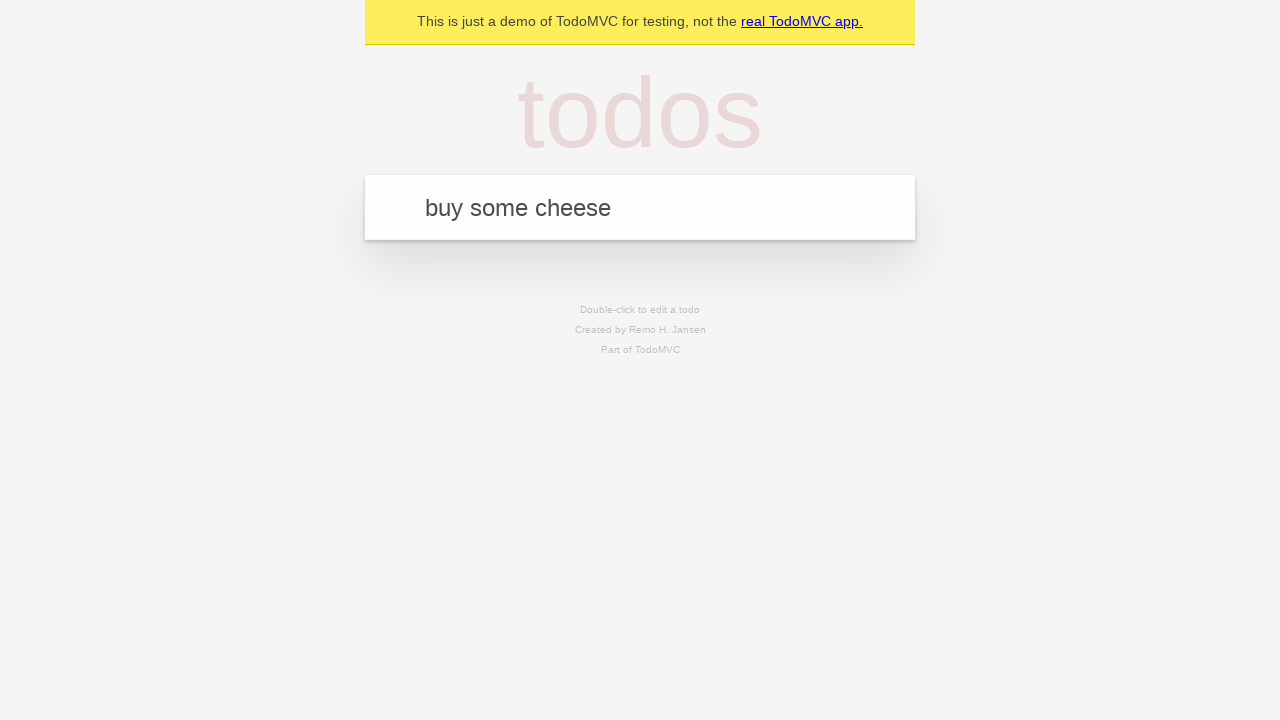

Pressed Enter to add first todo item on .new-todo
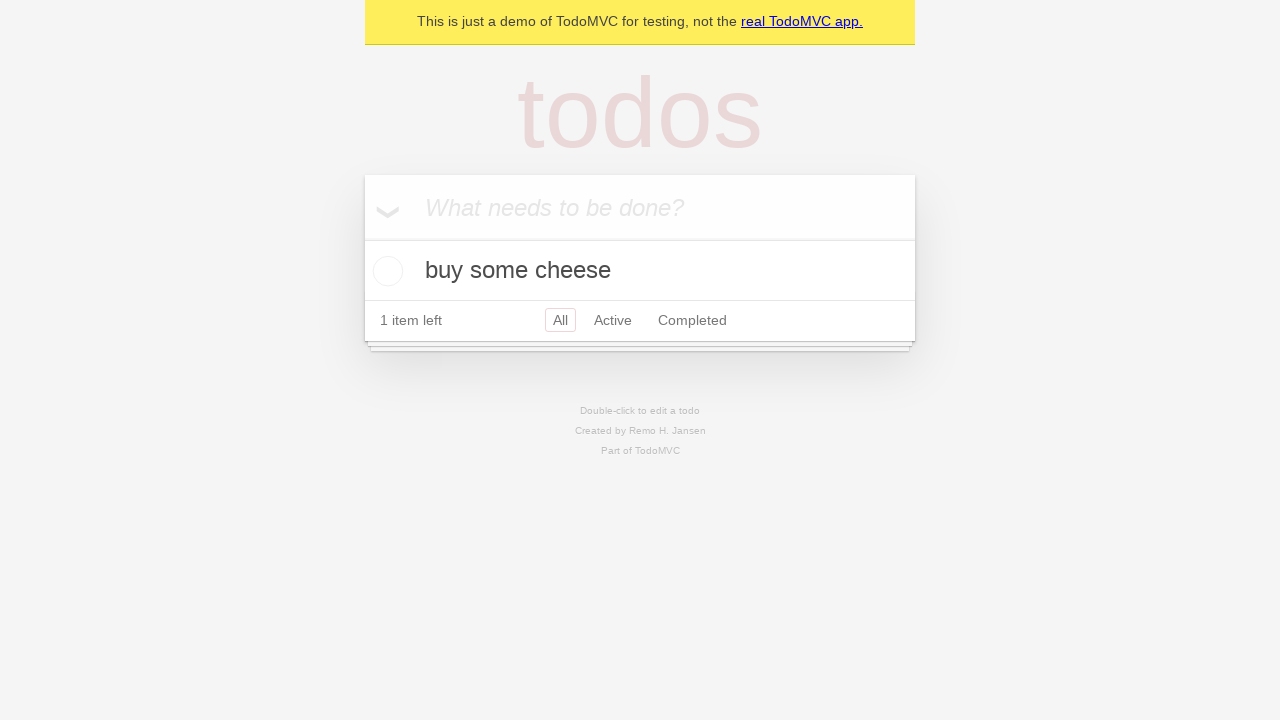

Filled new-todo field with 'feed the cat' on .new-todo
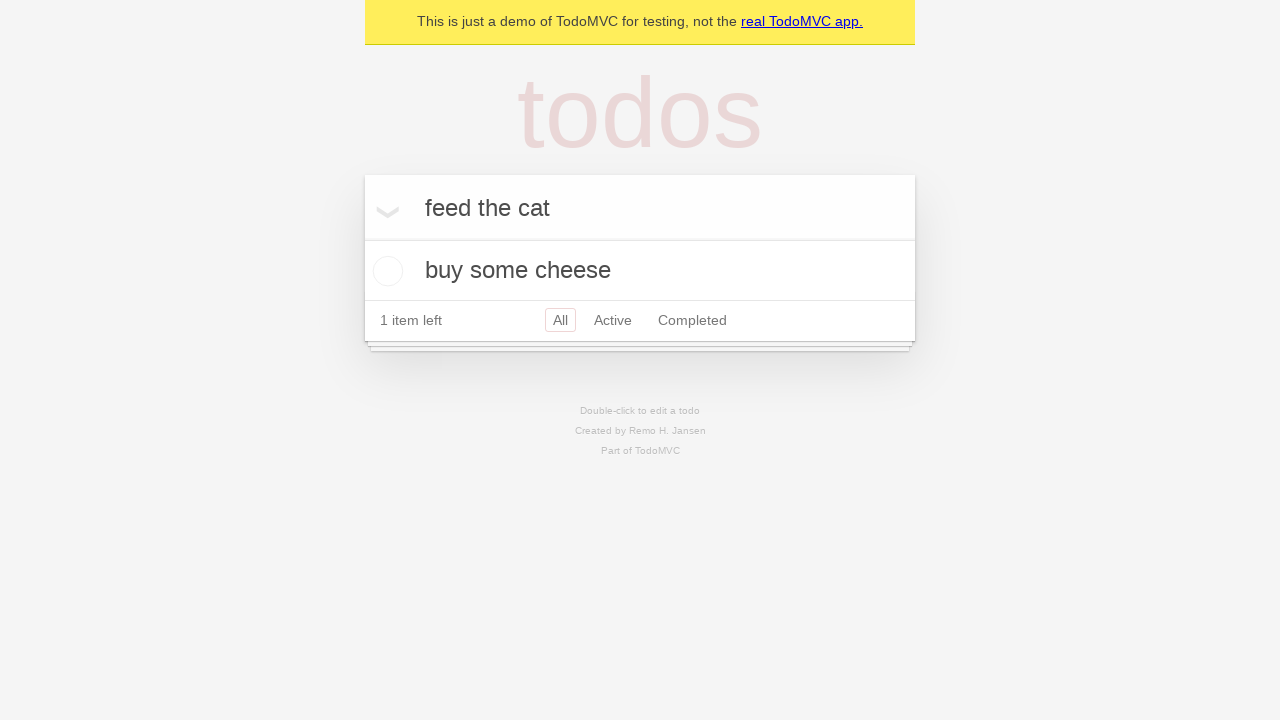

Pressed Enter to add second todo item on .new-todo
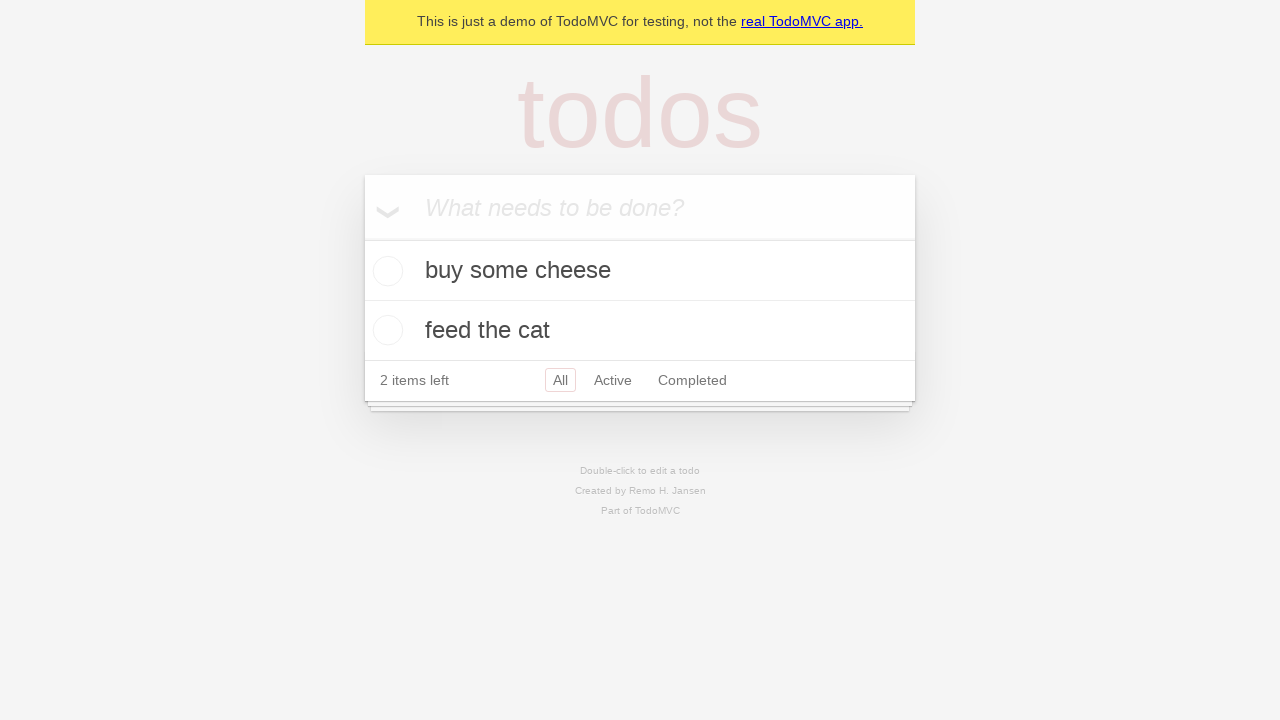

Filled new-todo field with 'book a doctors appointment' on .new-todo
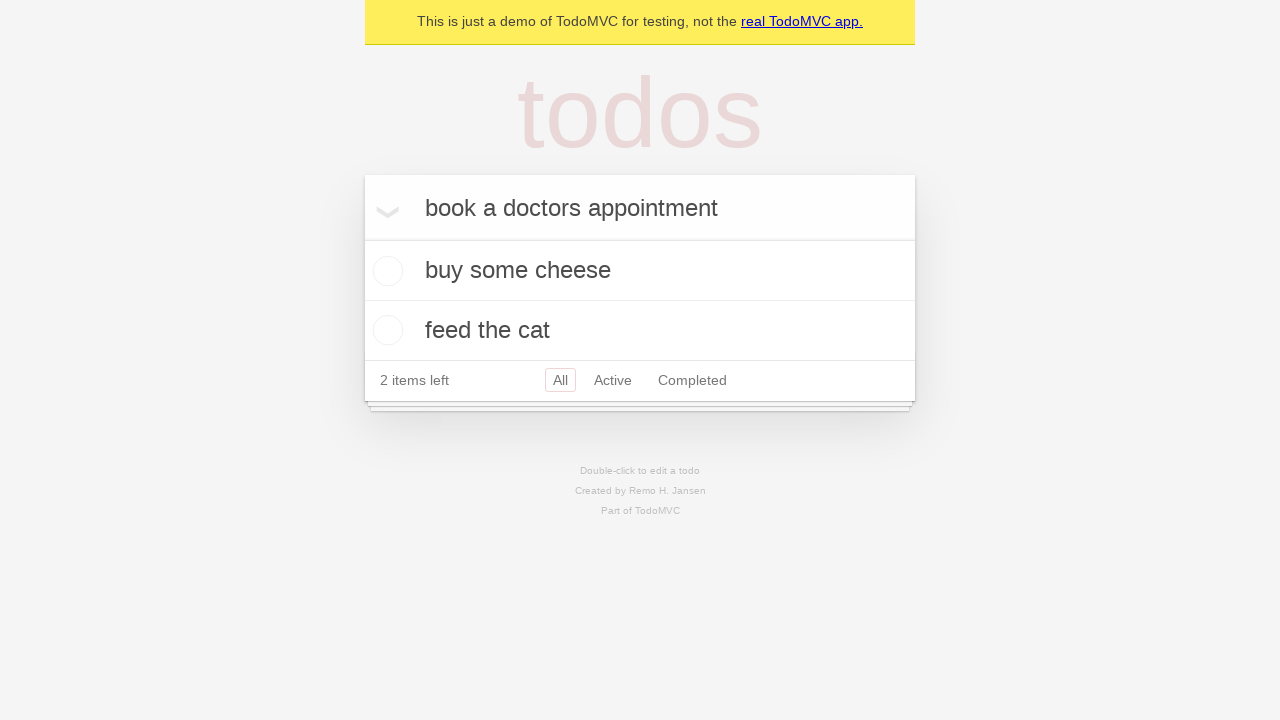

Pressed Enter to add third todo item on .new-todo
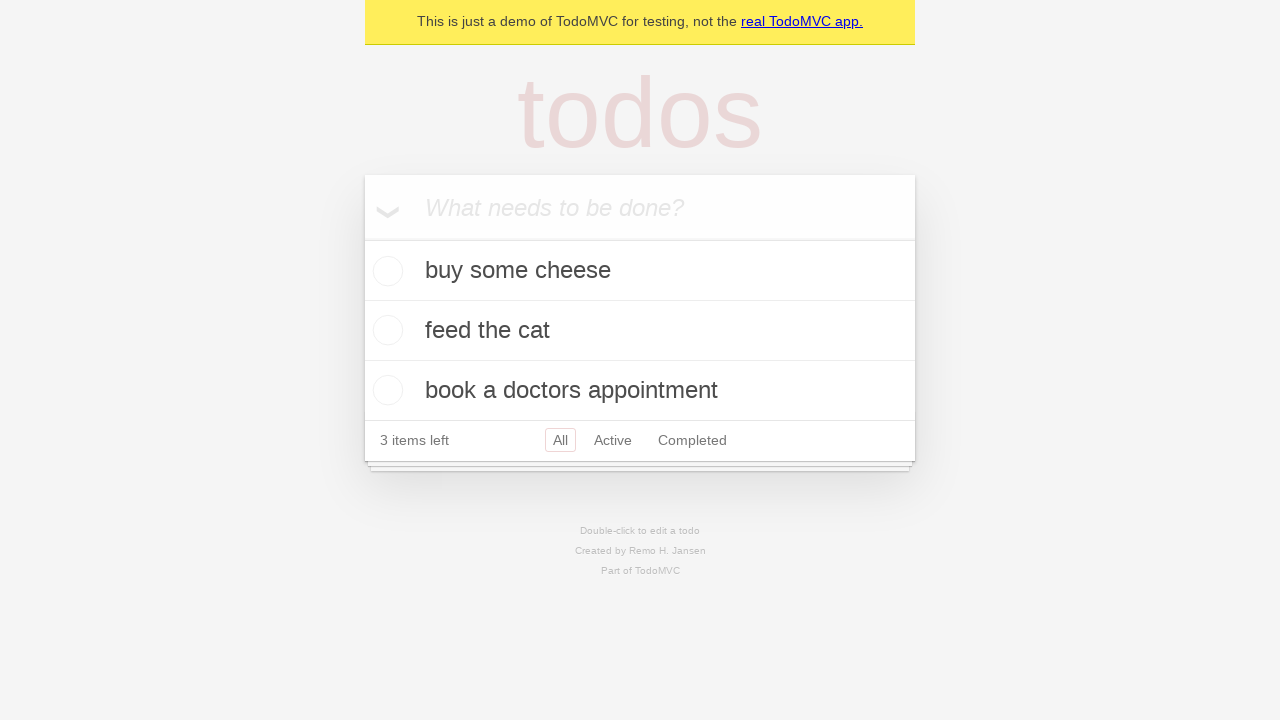

Clicked toggle-all checkbox to mark all items as completed at (362, 238) on .toggle-all
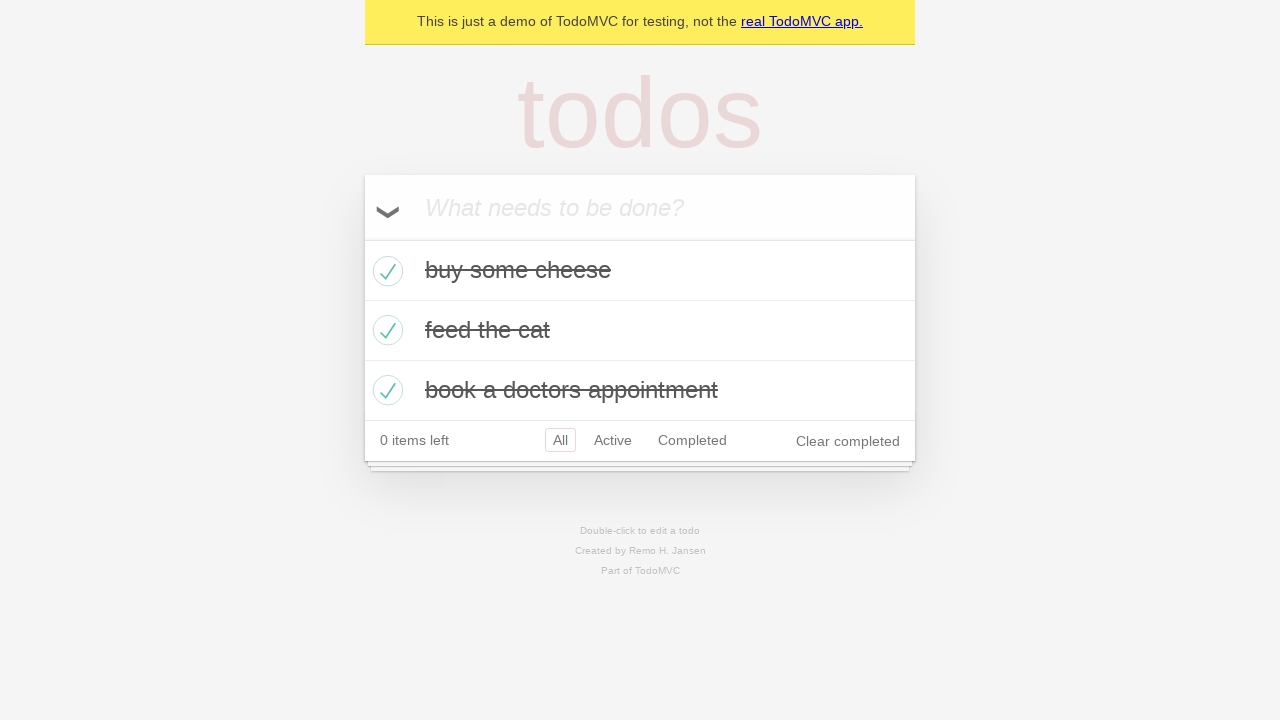

Verified todo item 1 has completed class
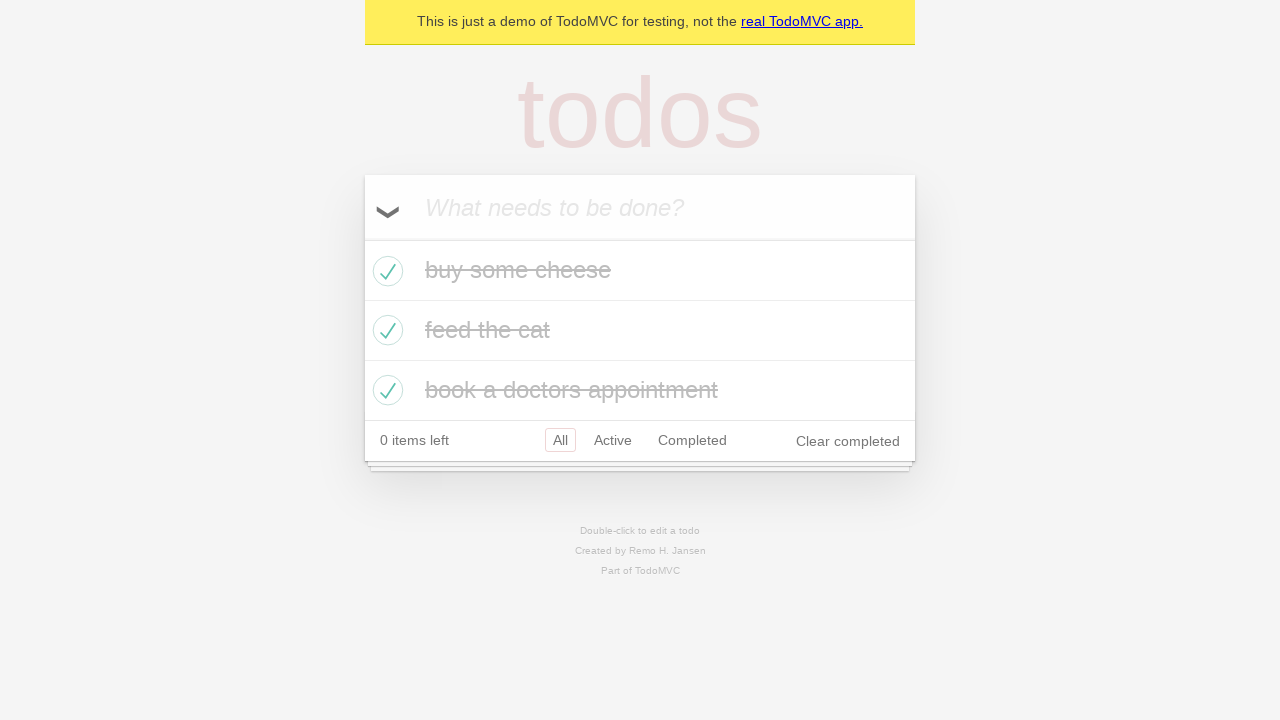

Verified todo item 2 has completed class
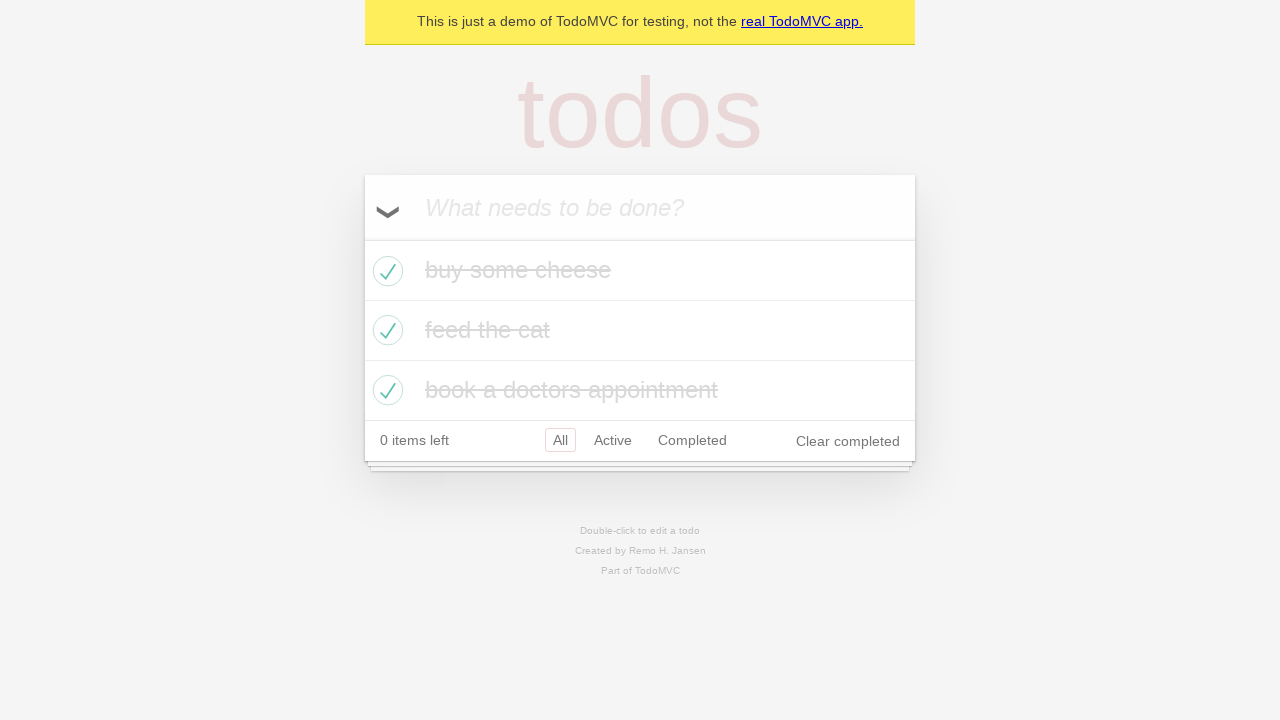

Verified todo item 3 has completed class
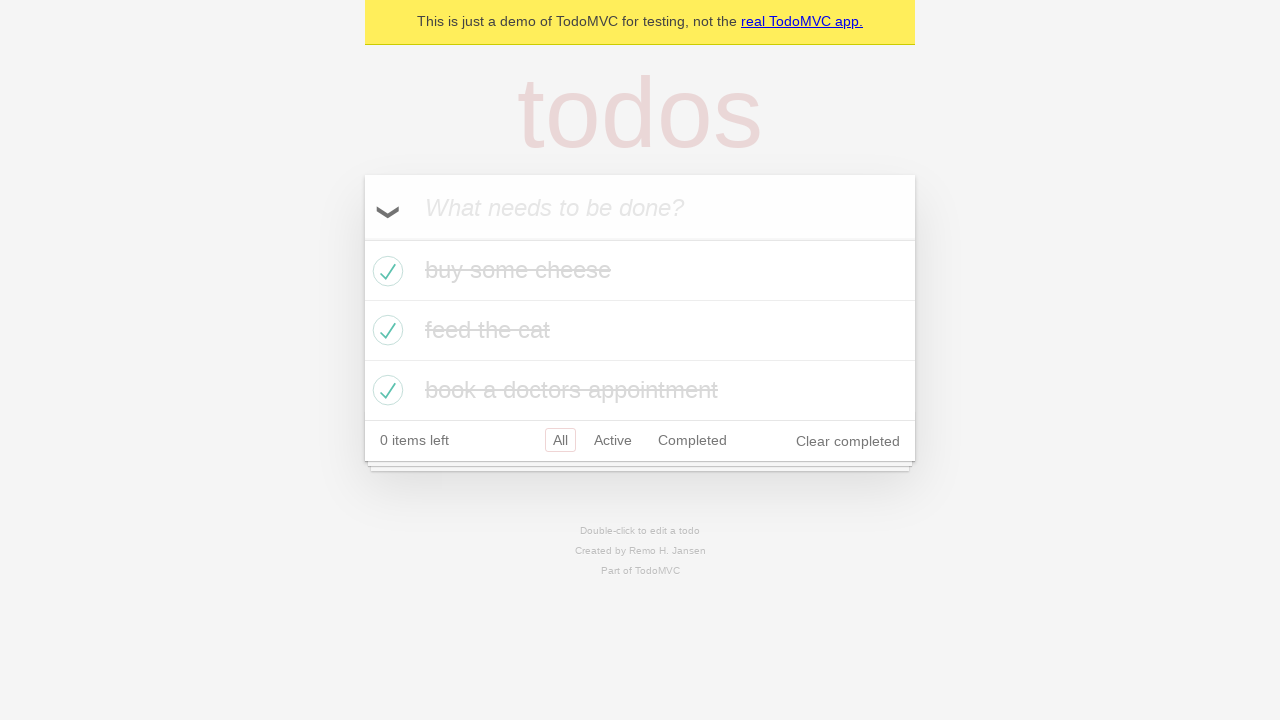

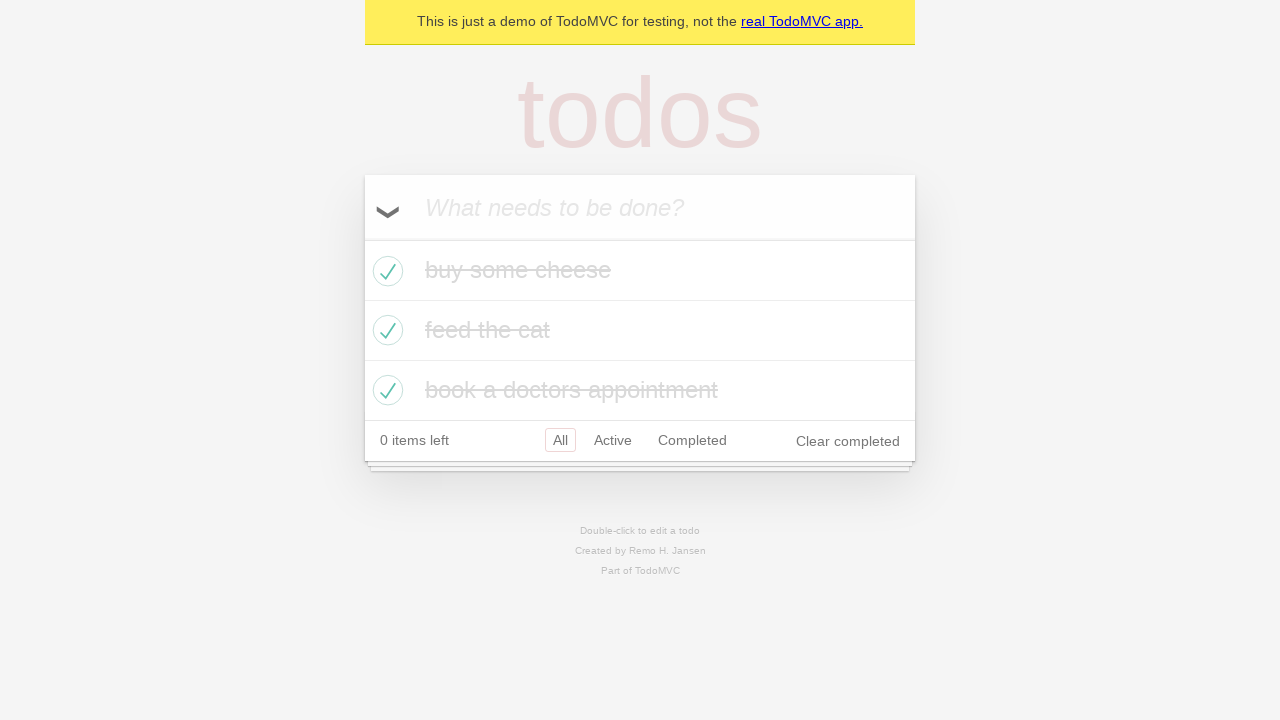